Navigates to the GCP Dot chart page and extracts the dot position and chart height to determine the current GCP status color based on network variance levels.

Starting URL: https://gcpdot.com/gcpchart.php

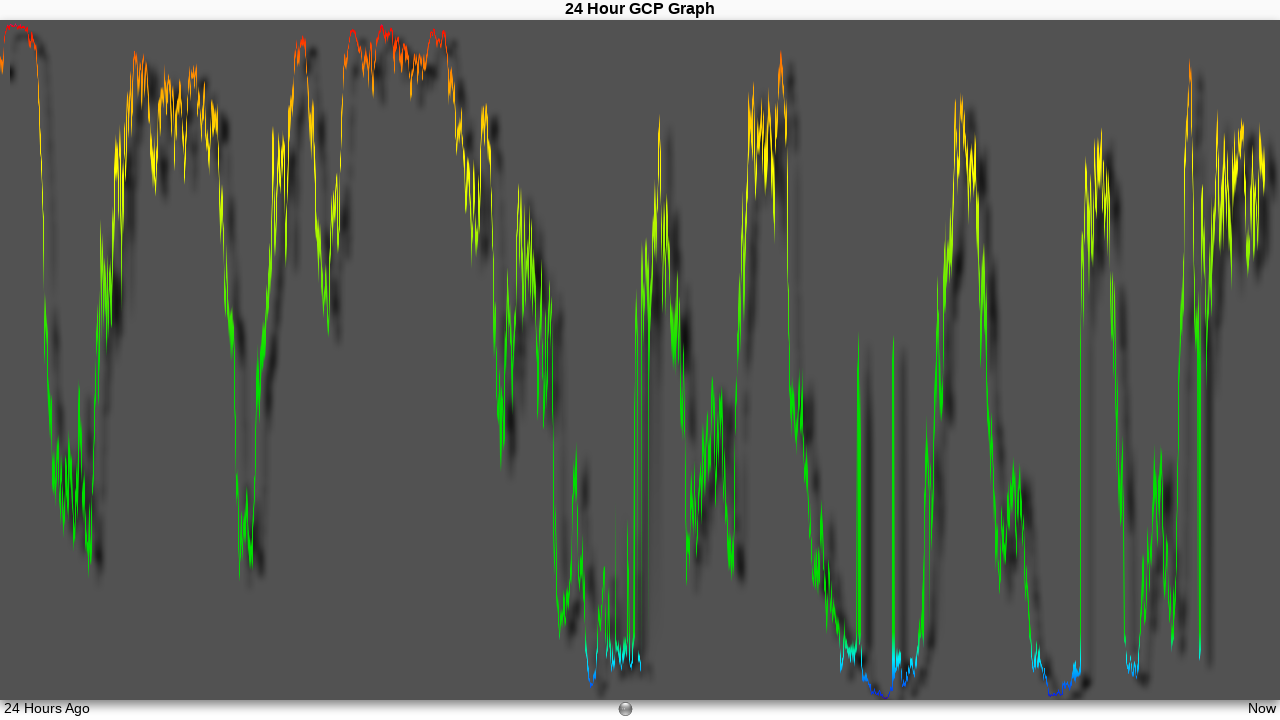

Waited for GCP chart shadow element to load
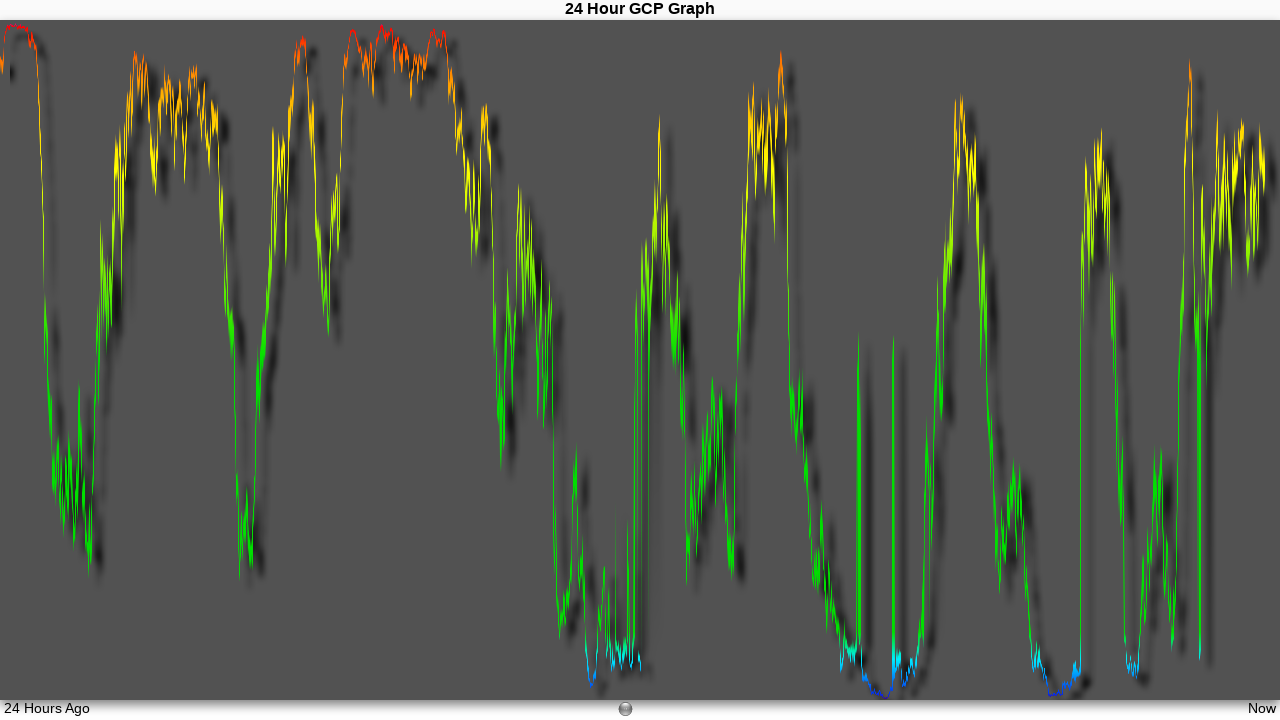

Located GCP chart shadow element
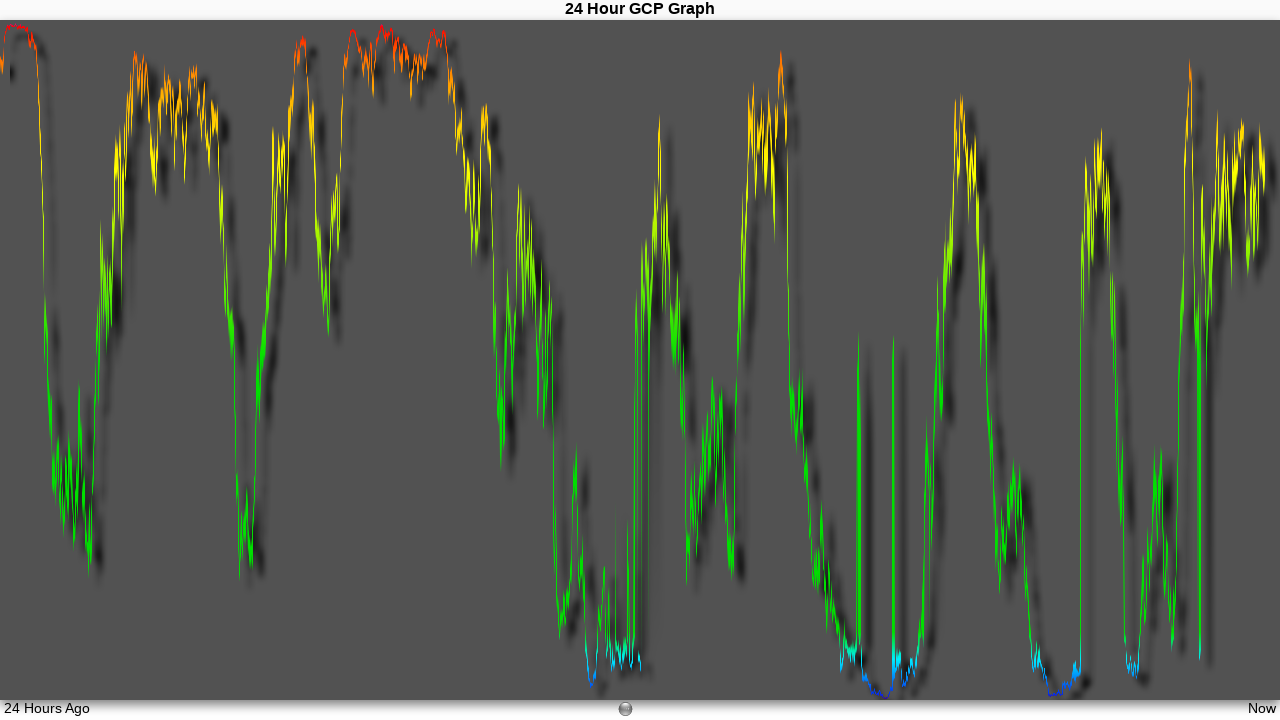

Retrieved chart height attribute: 680
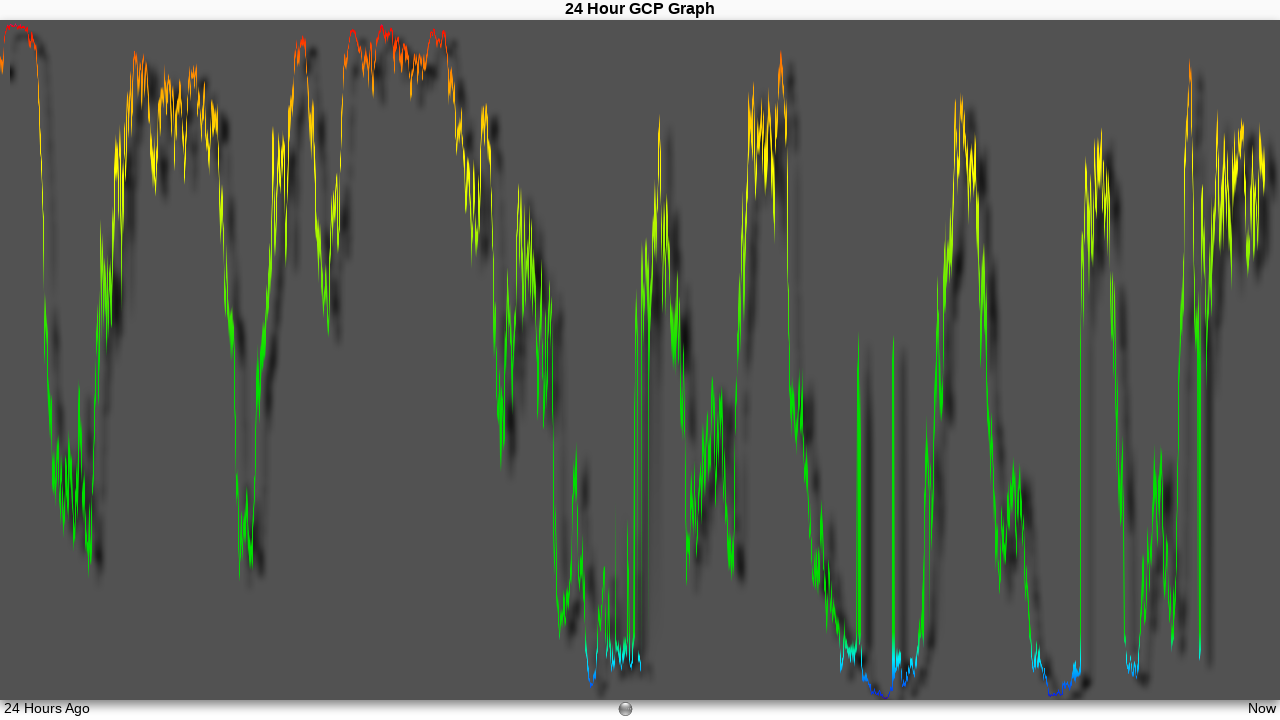

Located all dot elements in the page
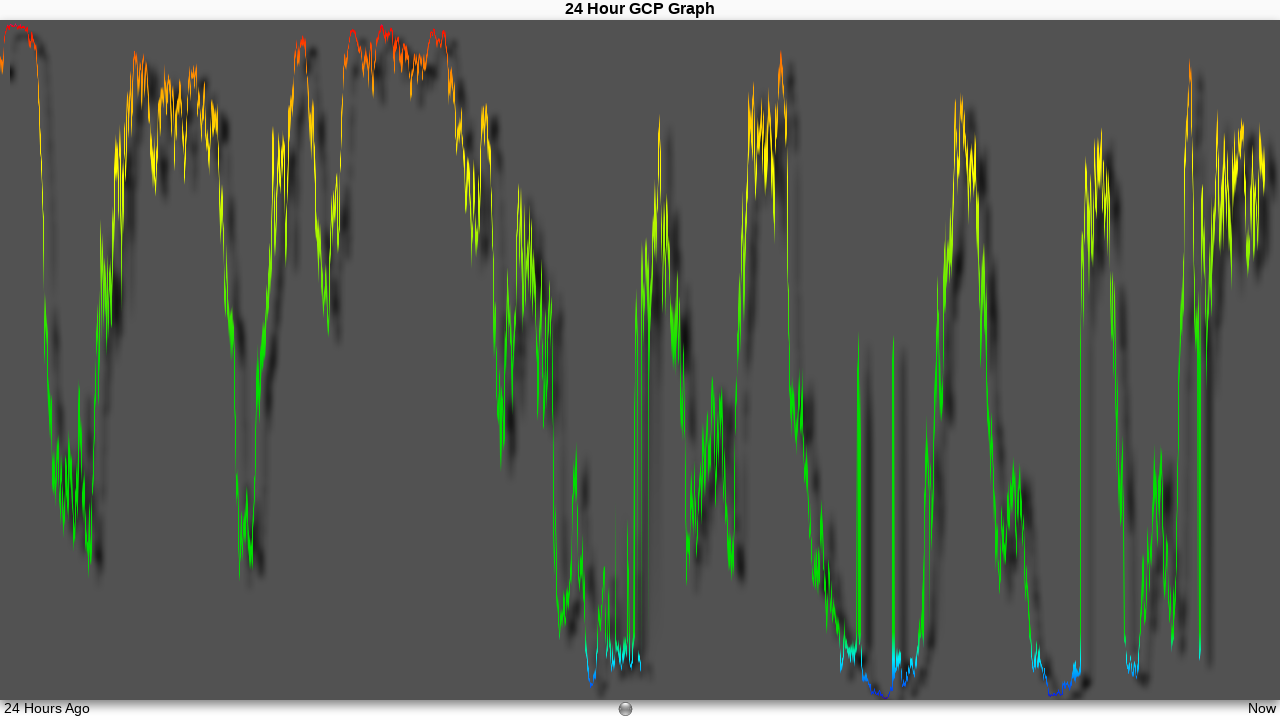

Found 5 dot elements on the page
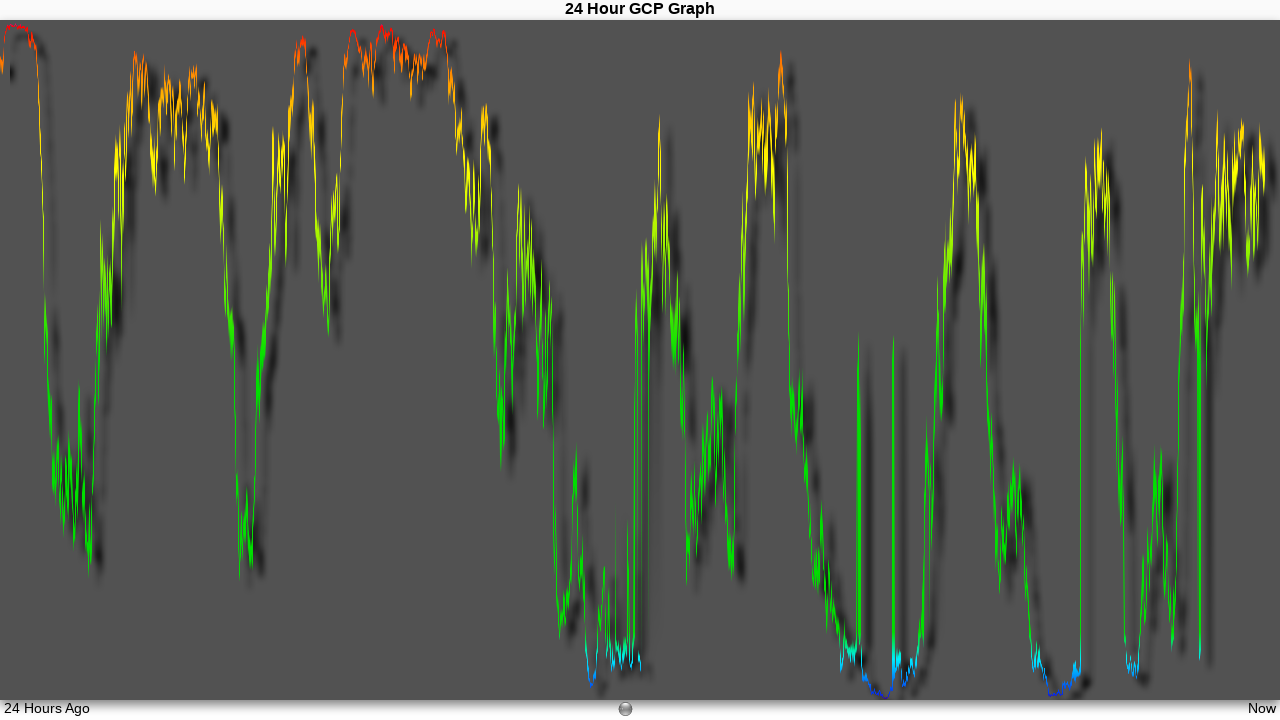

Retrieved last dot element
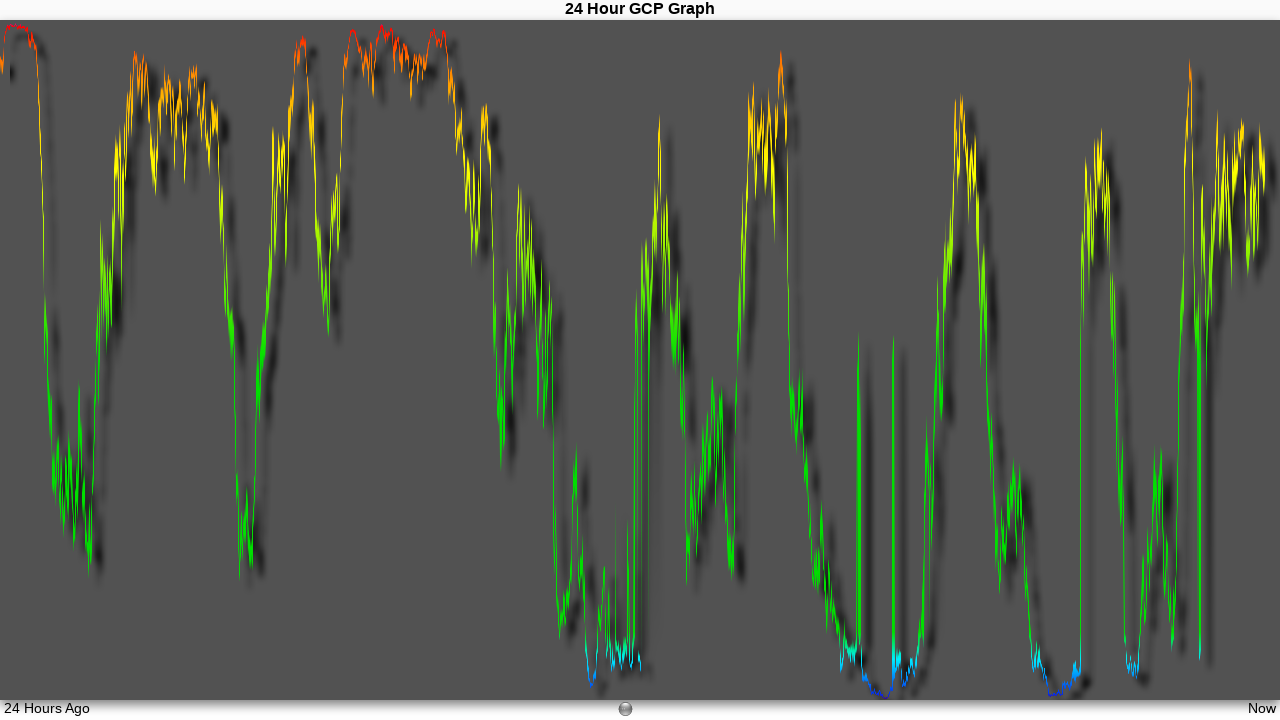

Retrieved dot element ID: gcpdot579748
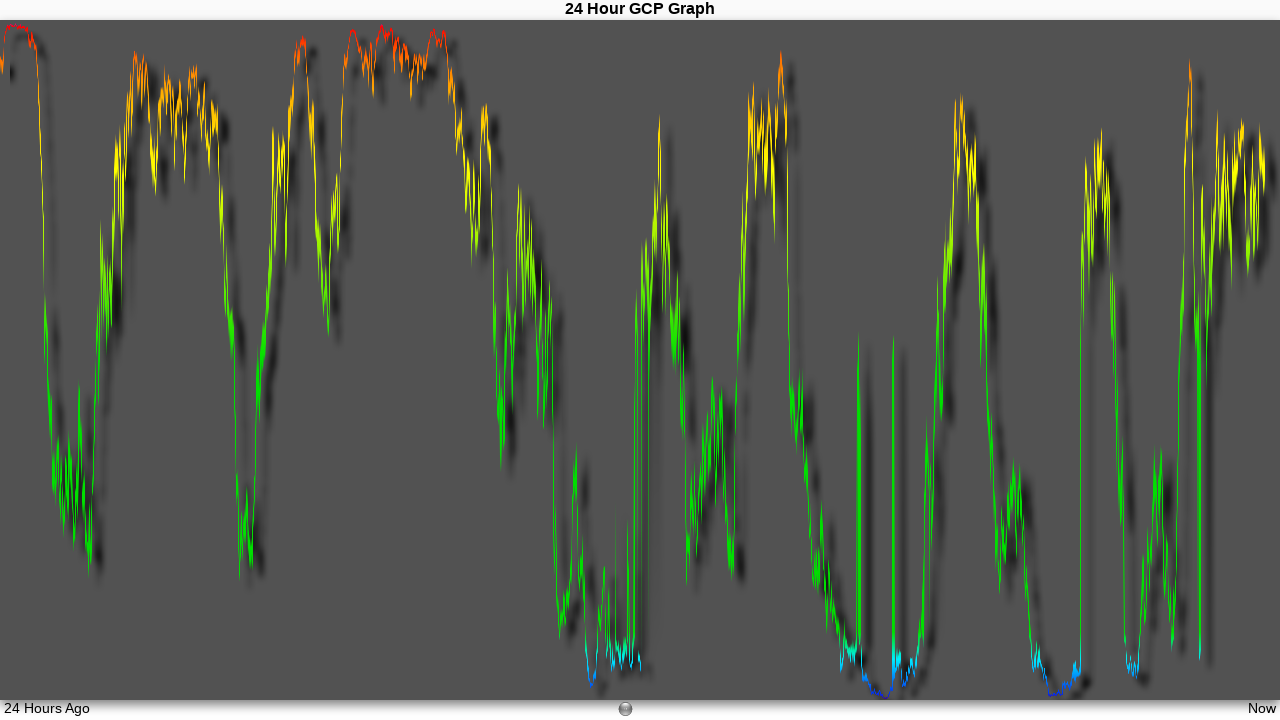

Waited for dot element with ID 'gcpdot579748' to be ready
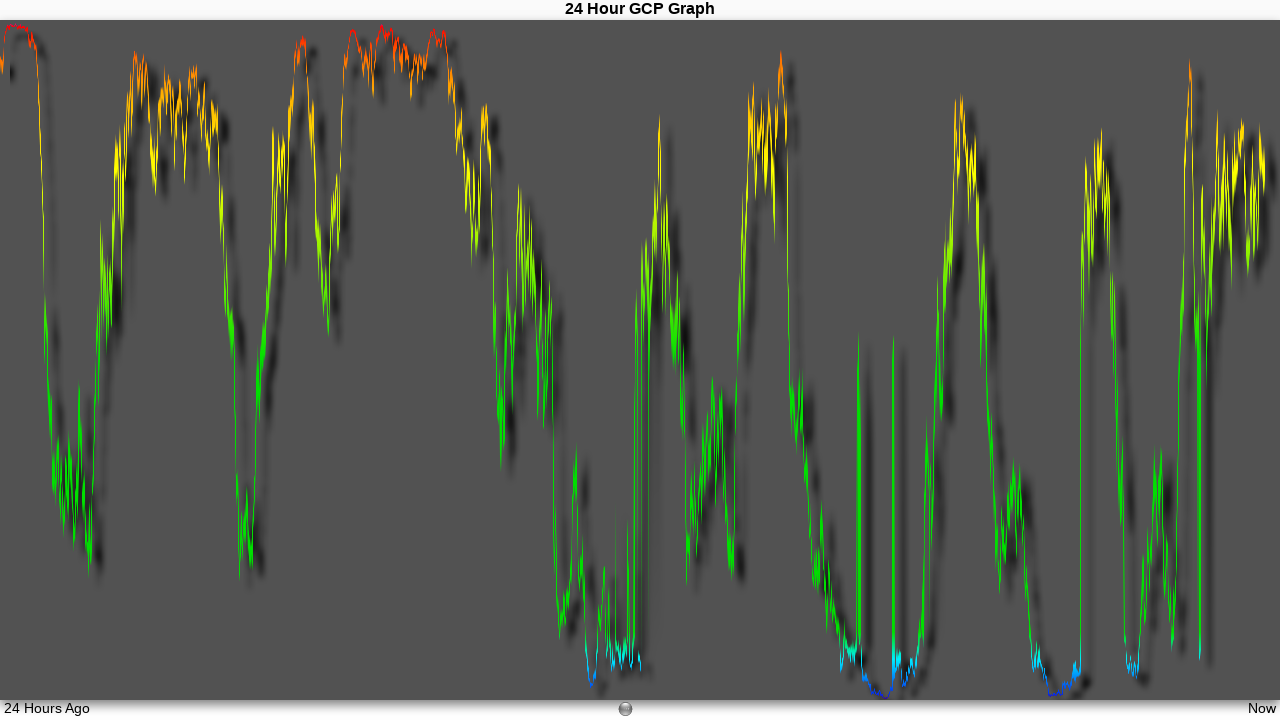

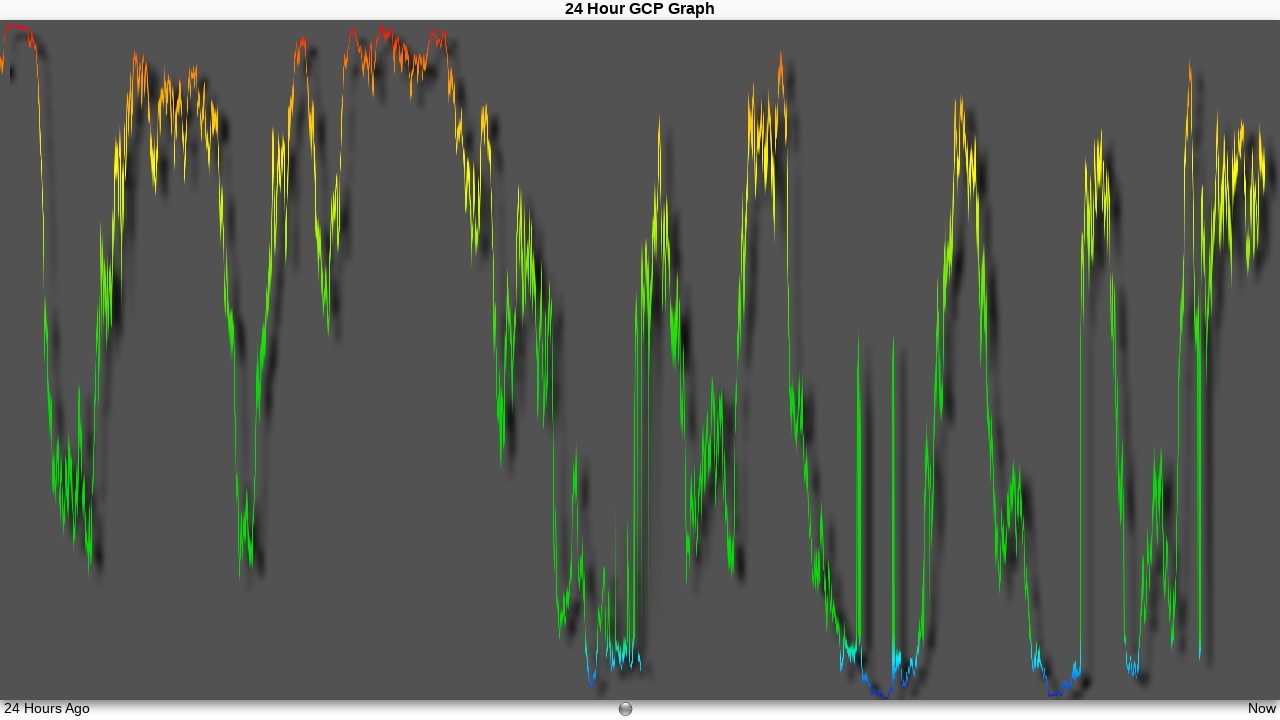